Tests filling a username field in a basic HTML form and submitting it, then verifies the submitted value is displayed correctly.

Starting URL: https://testpages.eviltester.com/styled/basic-html-form-test.html

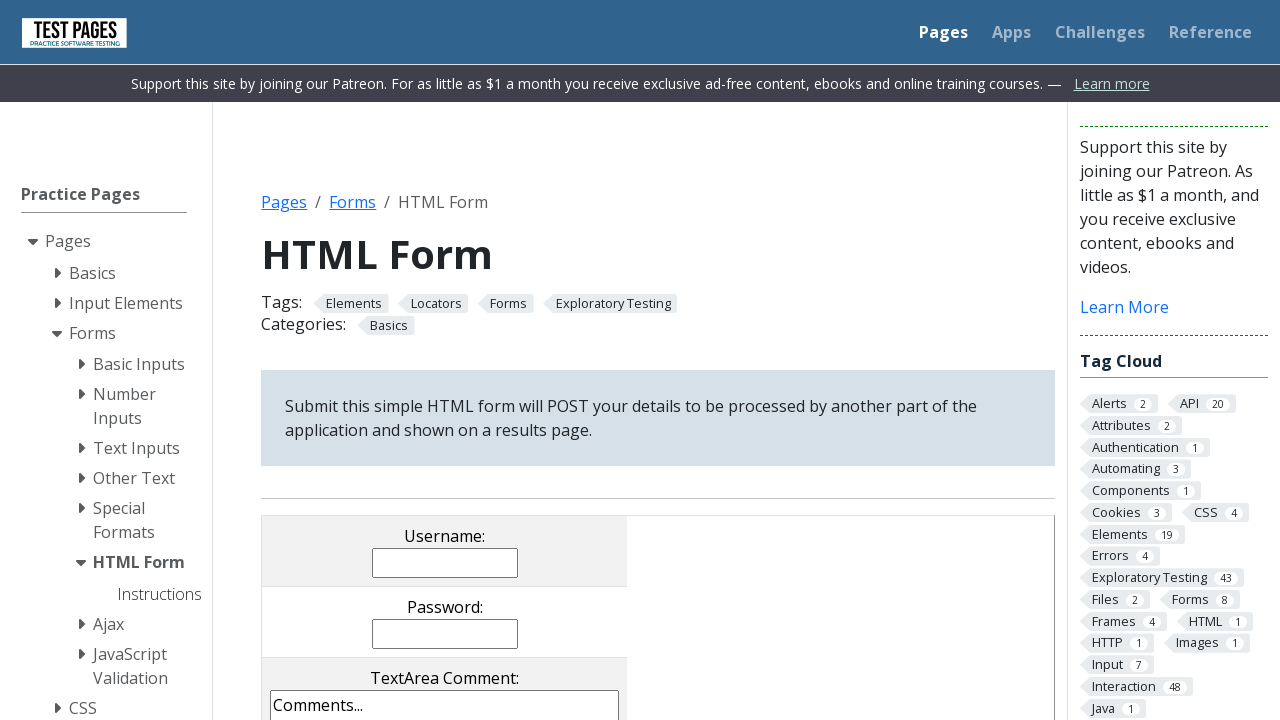

Filled username field with 'Evgeniia' on input[name='username']
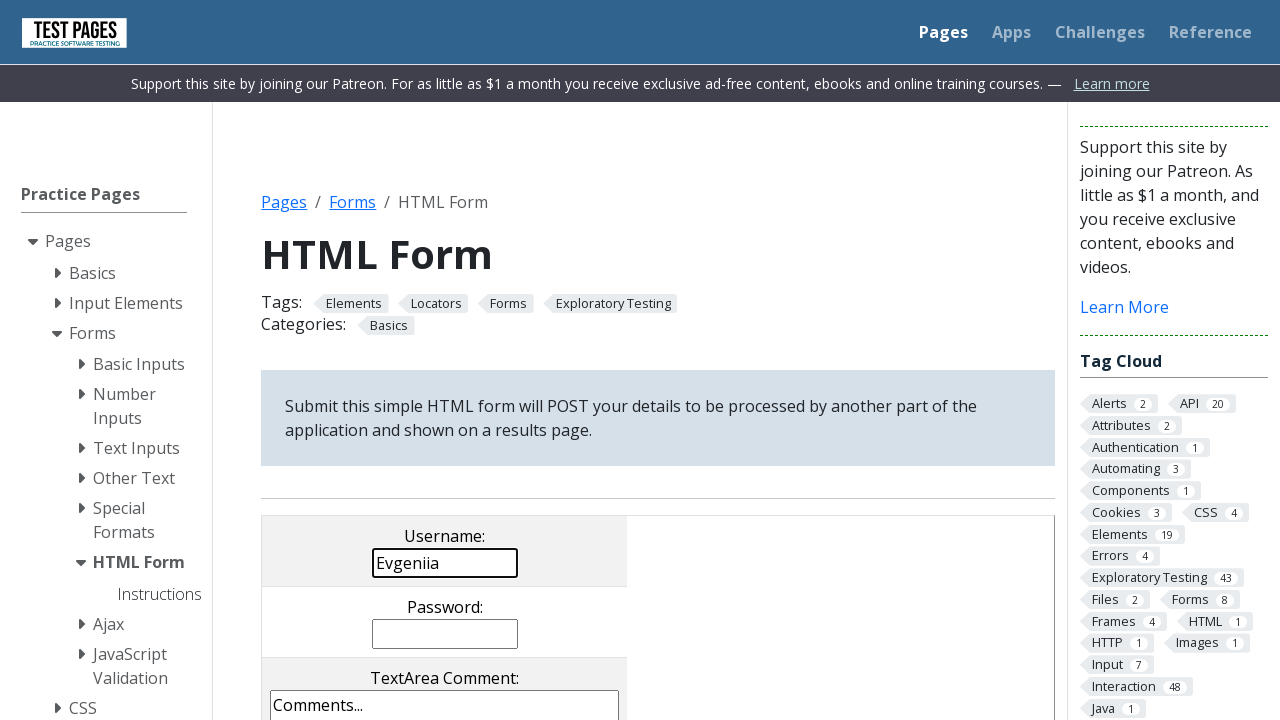

Clicked submit button to submit the form at (504, 360) on input[value='submit']
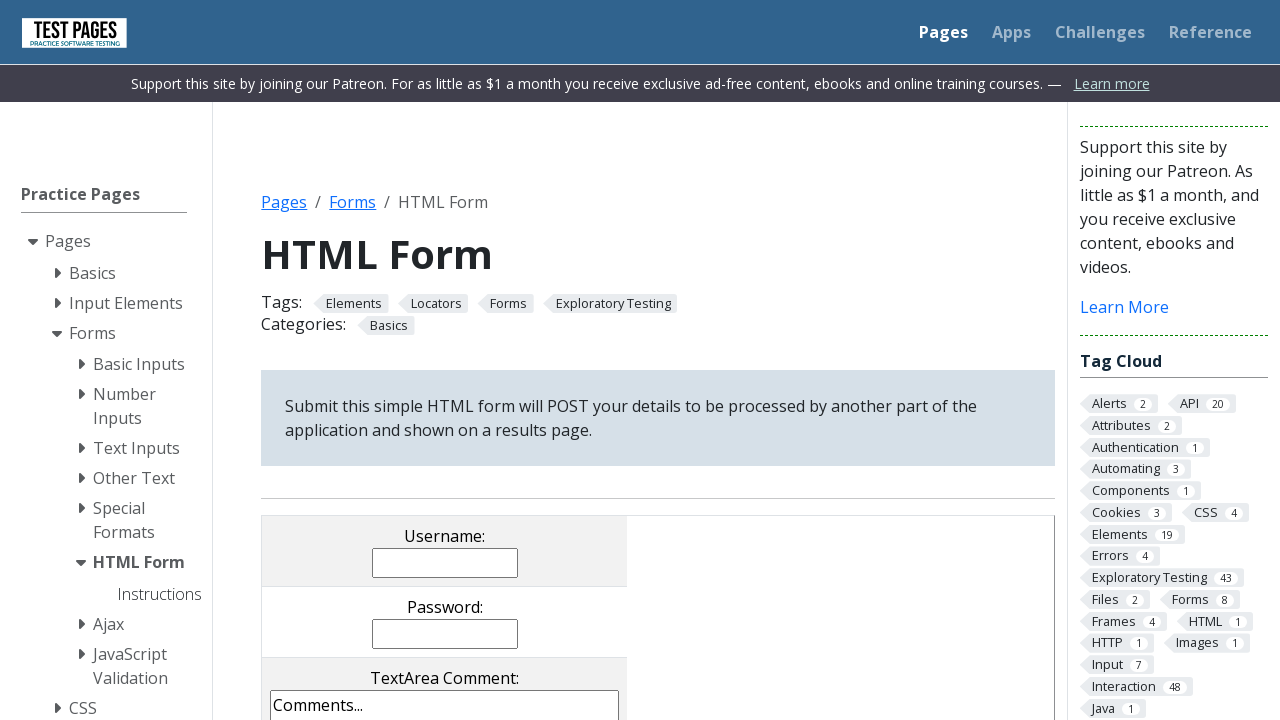

Verified submitted username value is displayed
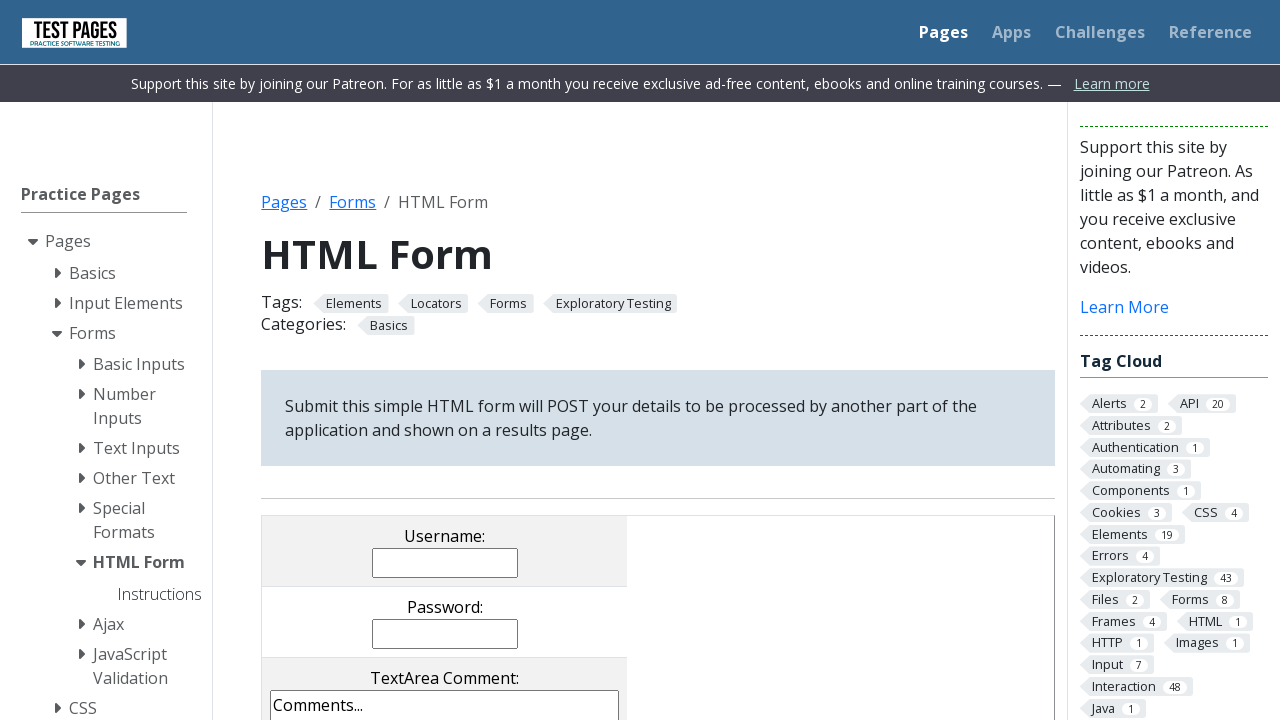

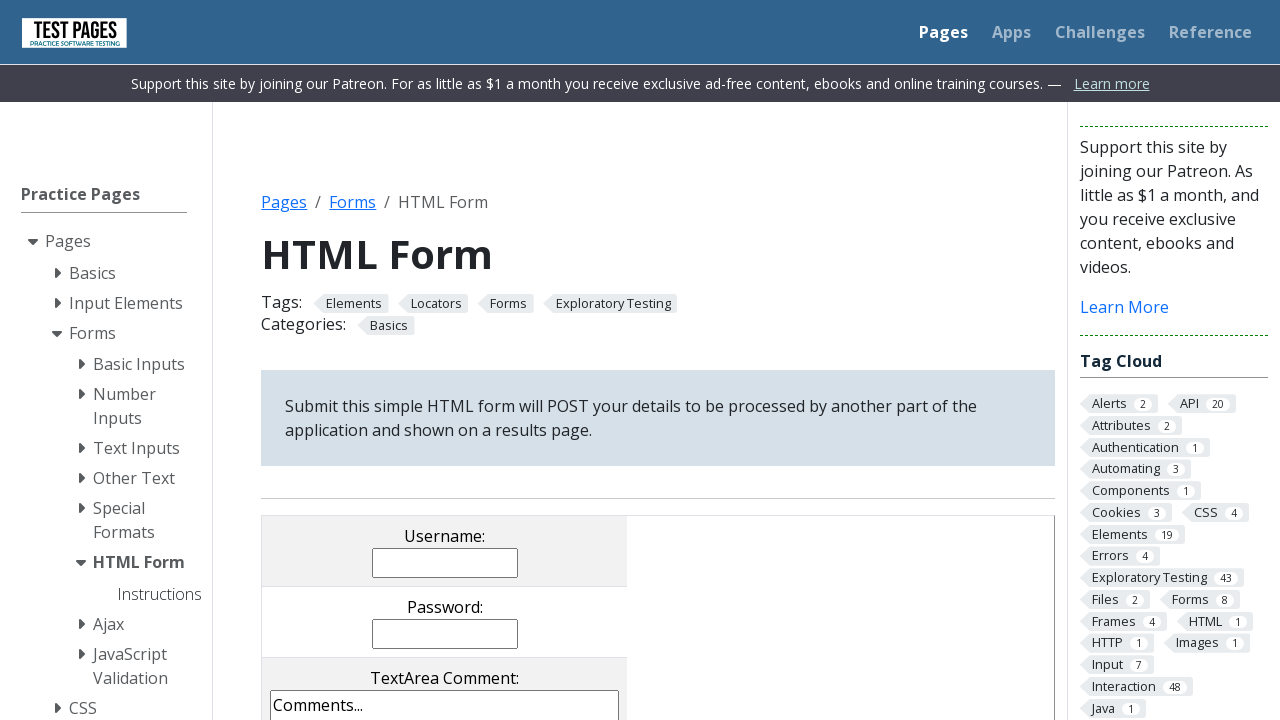